Tests form filling functionality by entering first name and last name values into input fields on a practice page

Starting URL: https://awesomeqa.com/practice.html

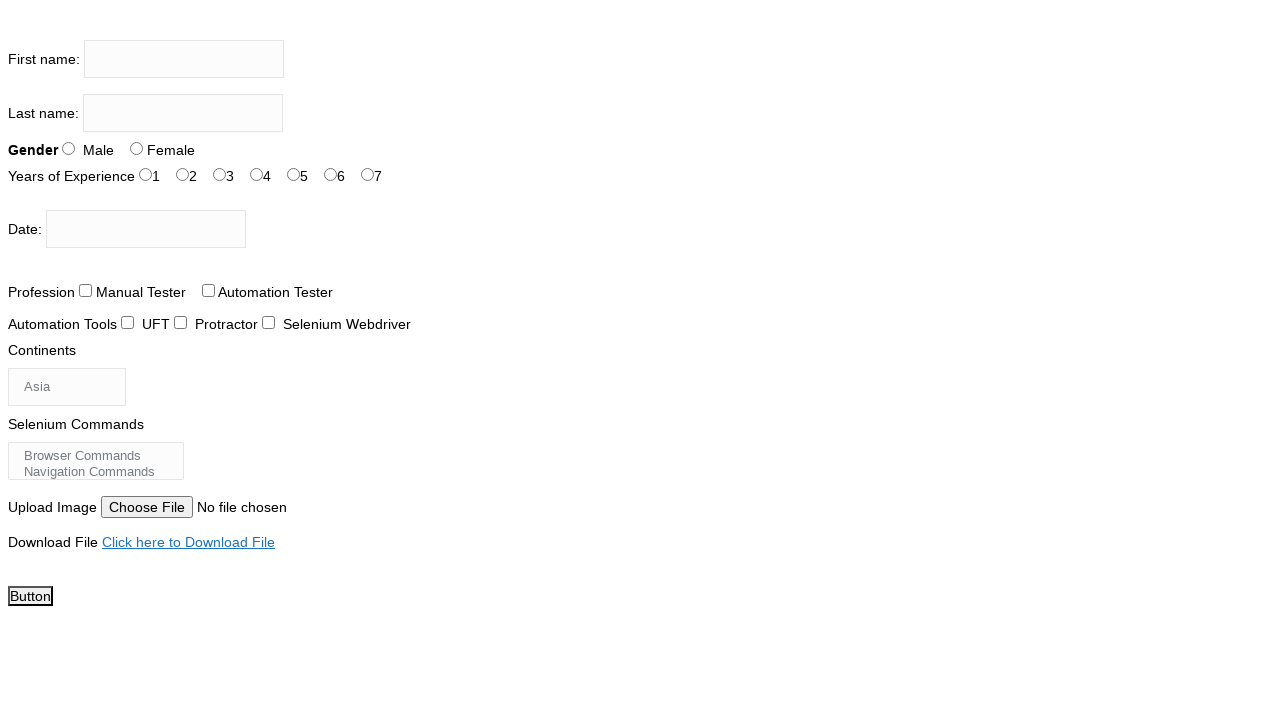

Filled first name field with 'Vinay Kumar' on input[name='firstname']
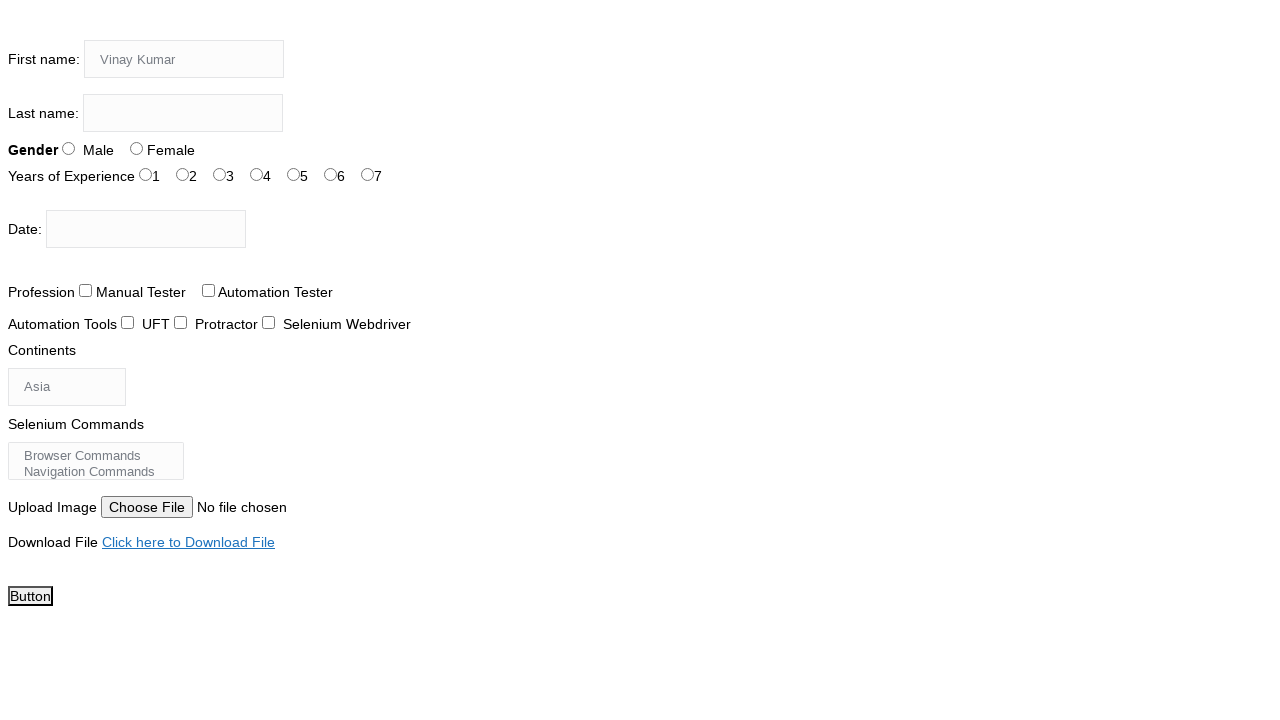

Filled last name field with 'sdet' on input[name='lastname']
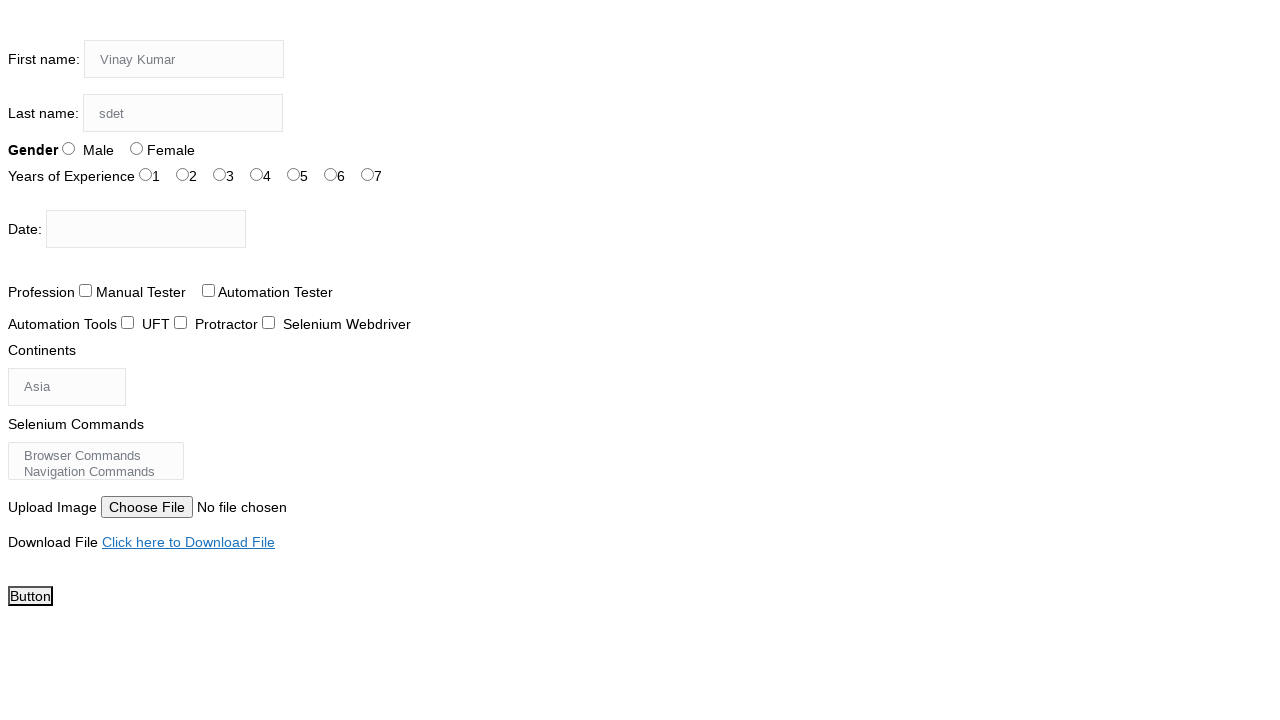

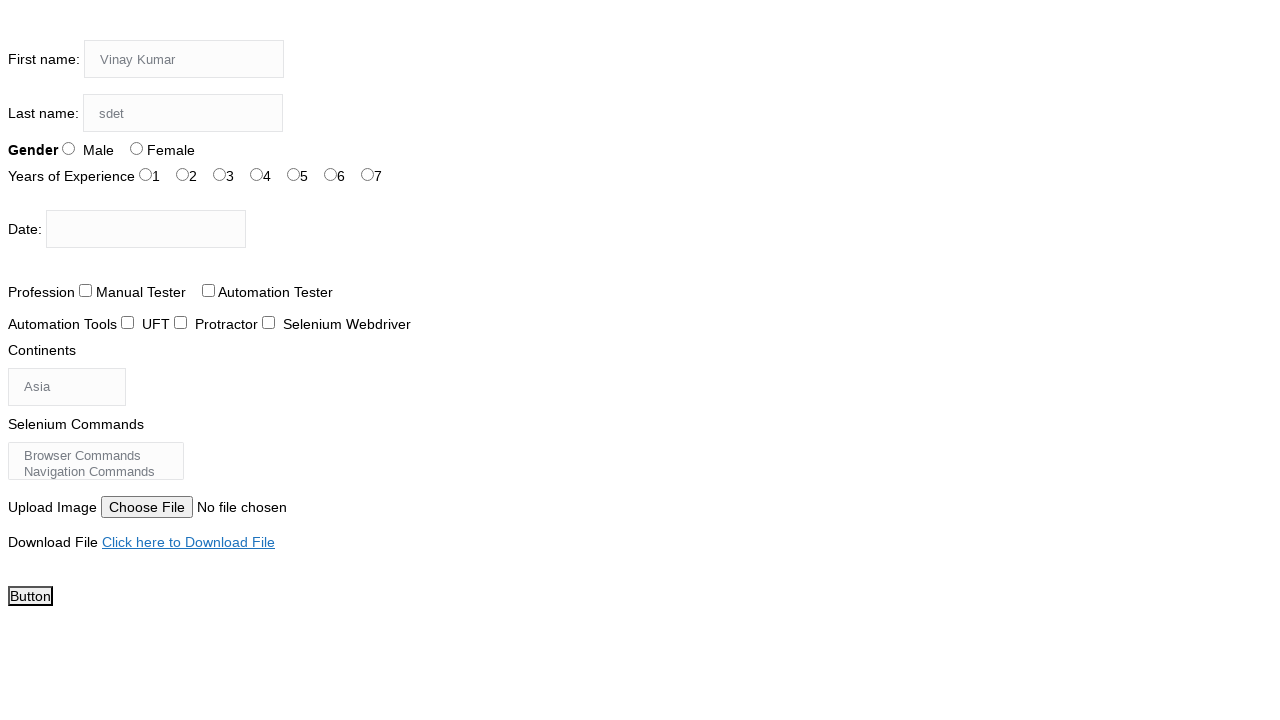